Tests the search functionality on python.org by searching for "pycon" and verifying results are found

Starting URL: http://www.python.org/

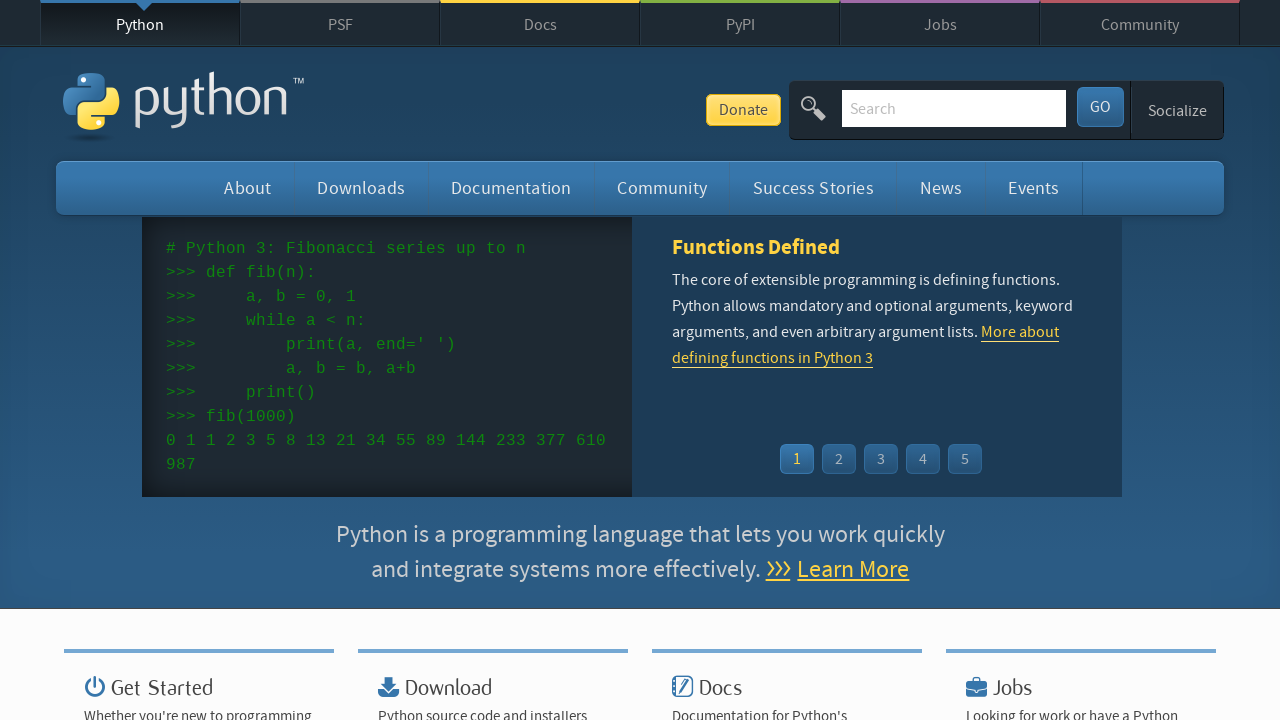

Verified page title contains 'Python'
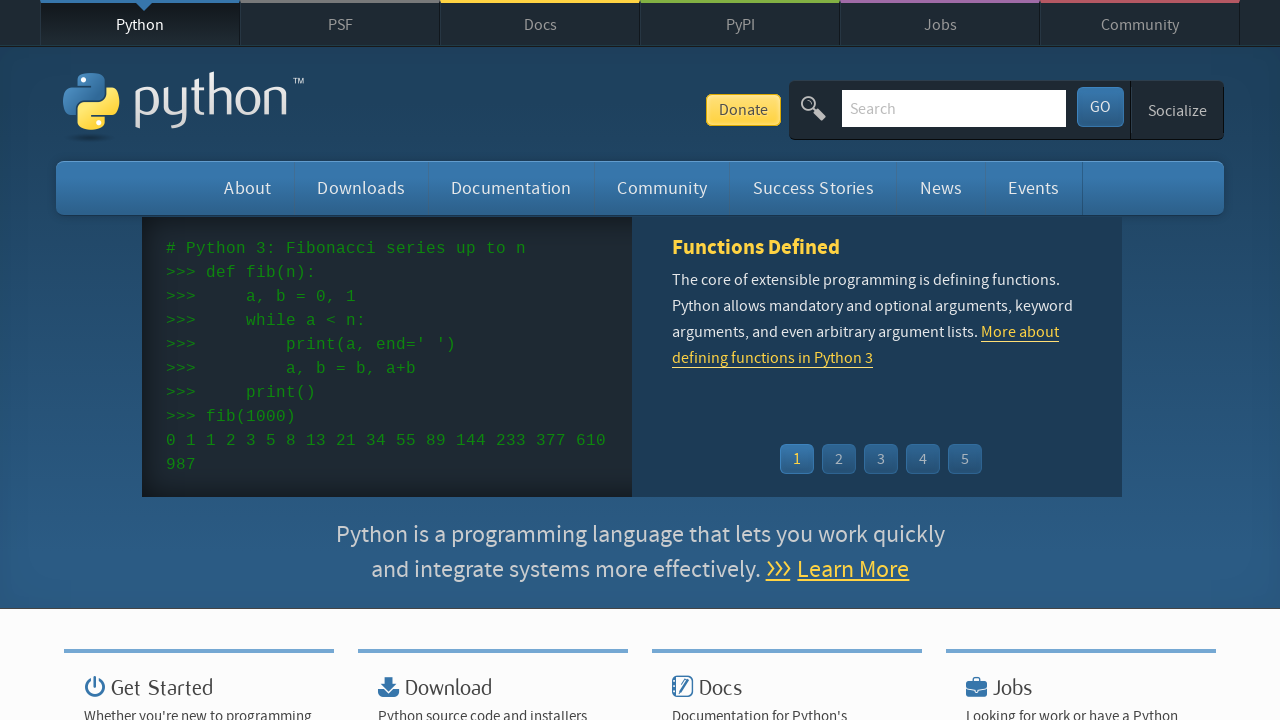

Cleared search input field on input[name='q']
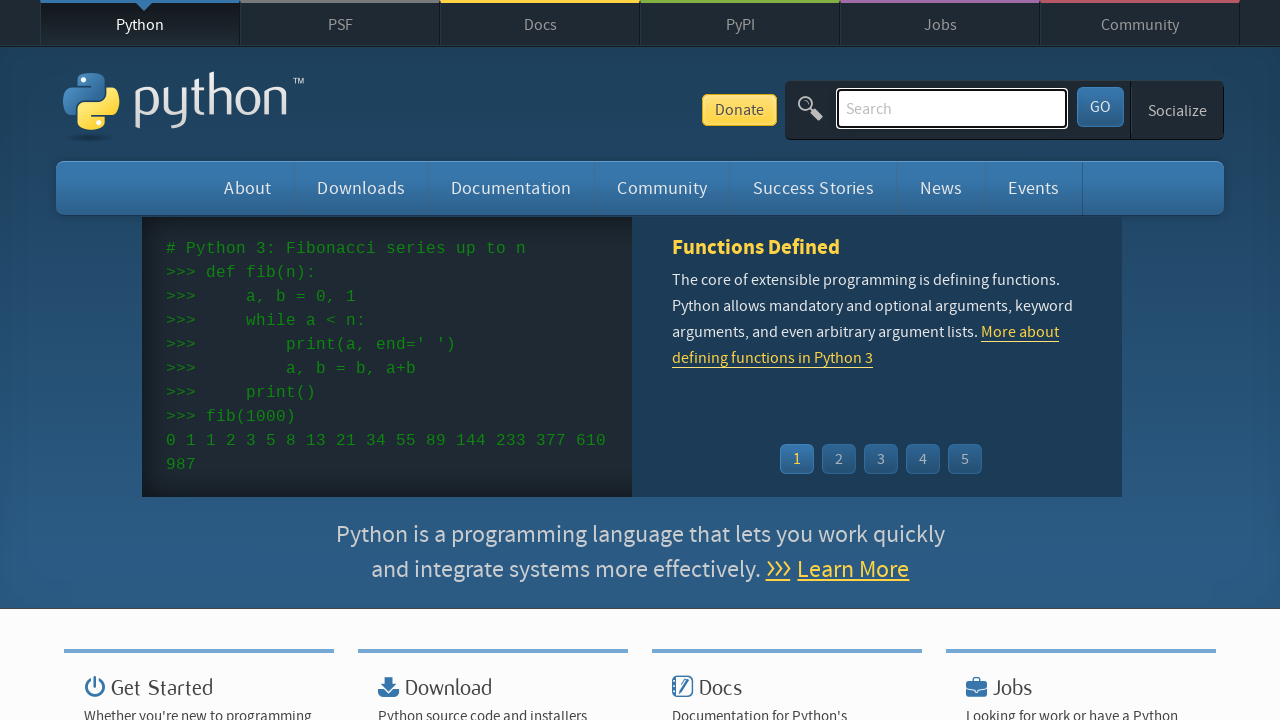

Filled search input with 'pycon' on input[name='q']
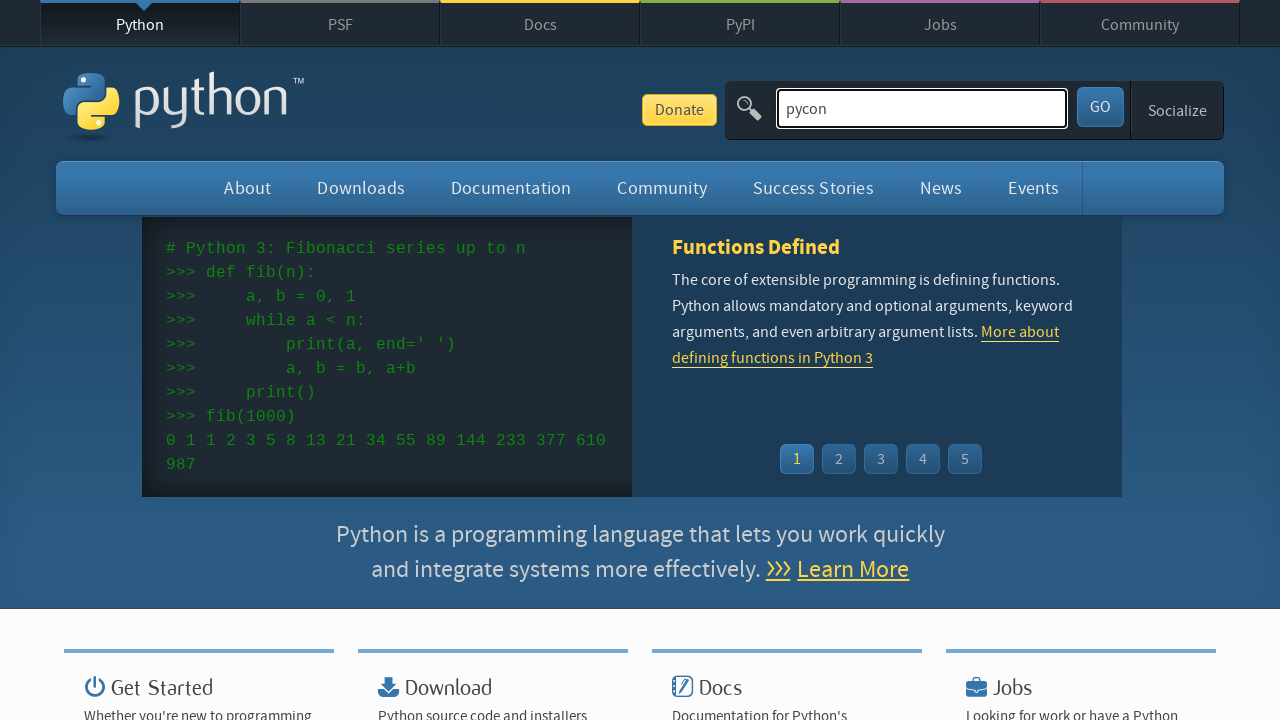

Pressed Enter to submit search query on input[name='q']
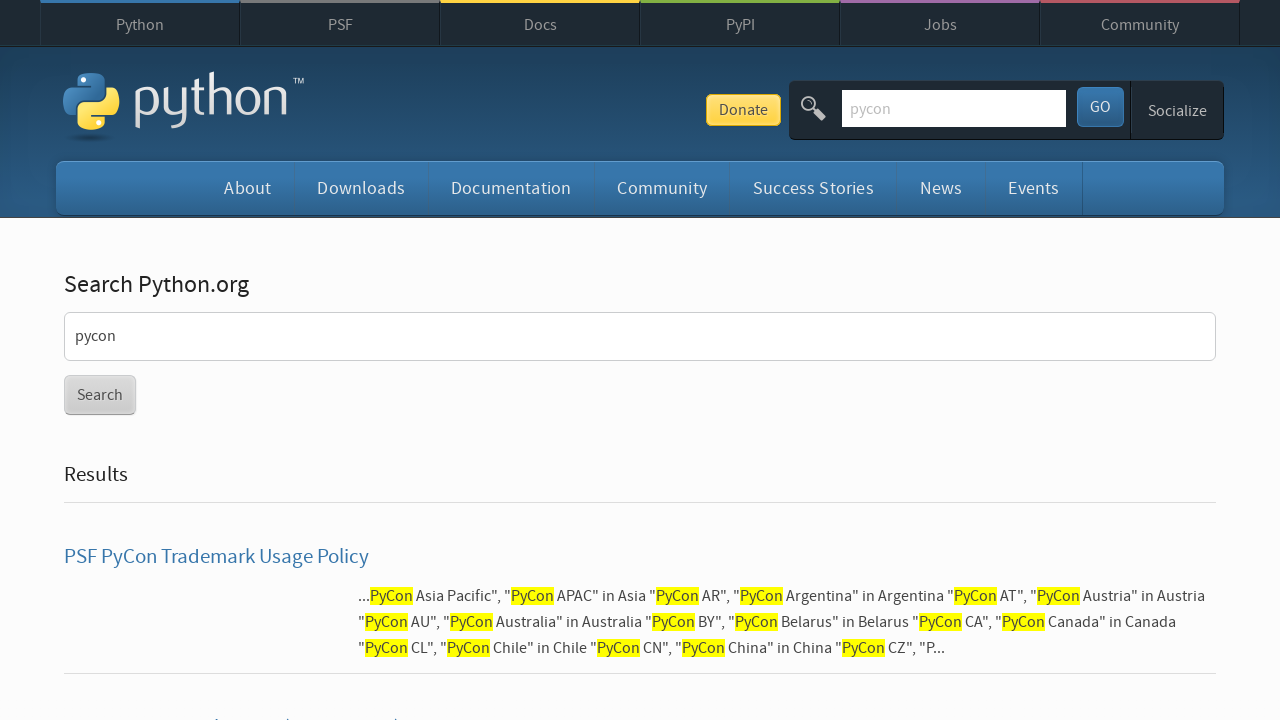

Waited for page to reach network idle state
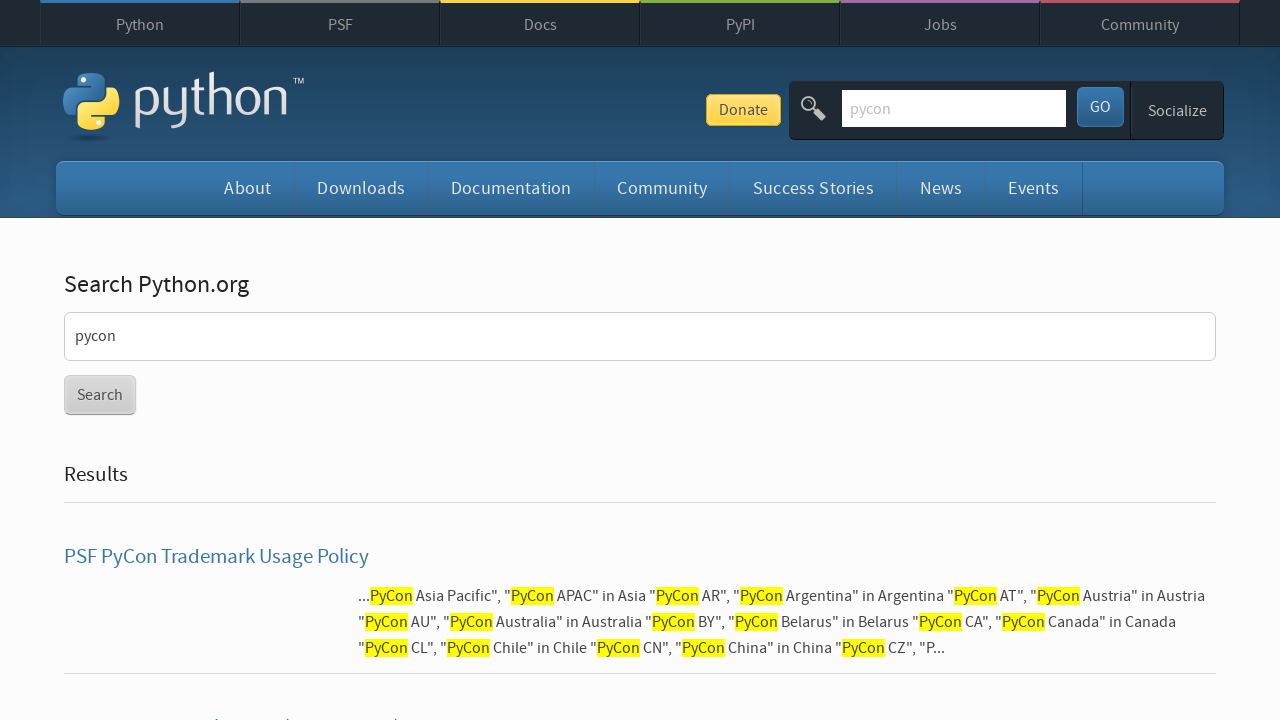

Verified search results were found (no 'No results' message)
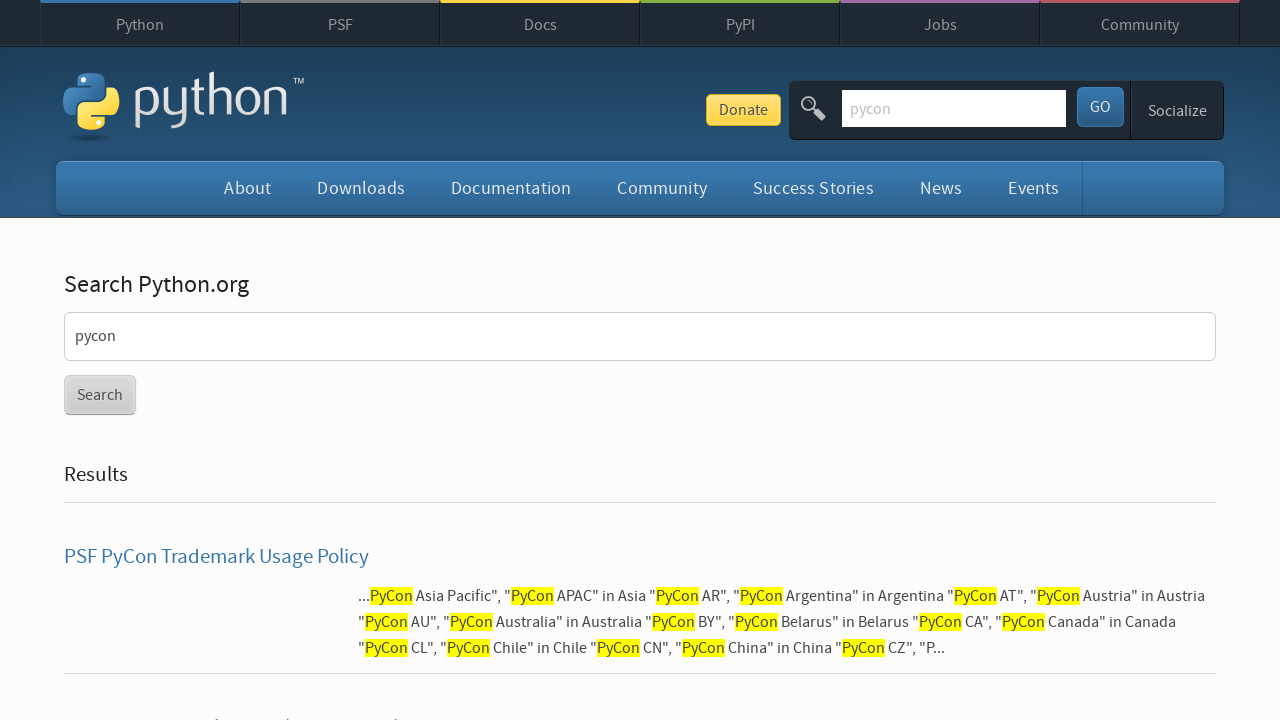

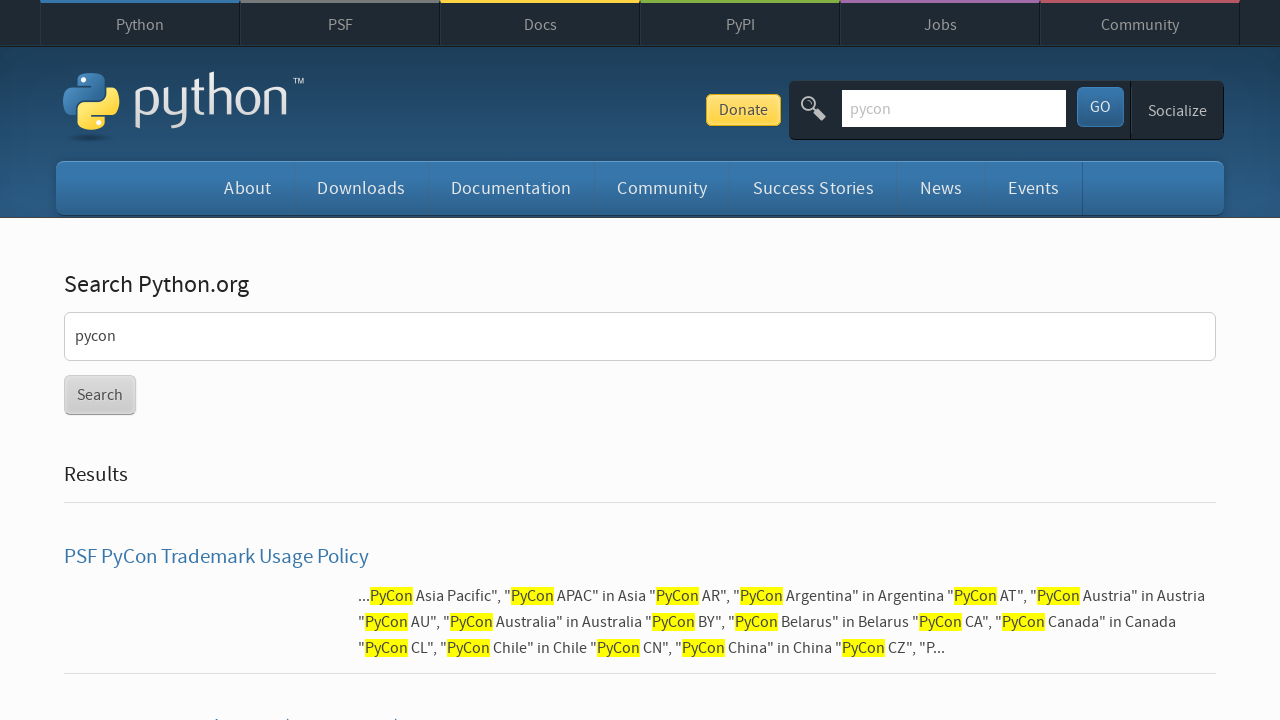